Tests filtering to display all todo items after applying other filters.

Starting URL: https://demo.playwright.dev/todomvc

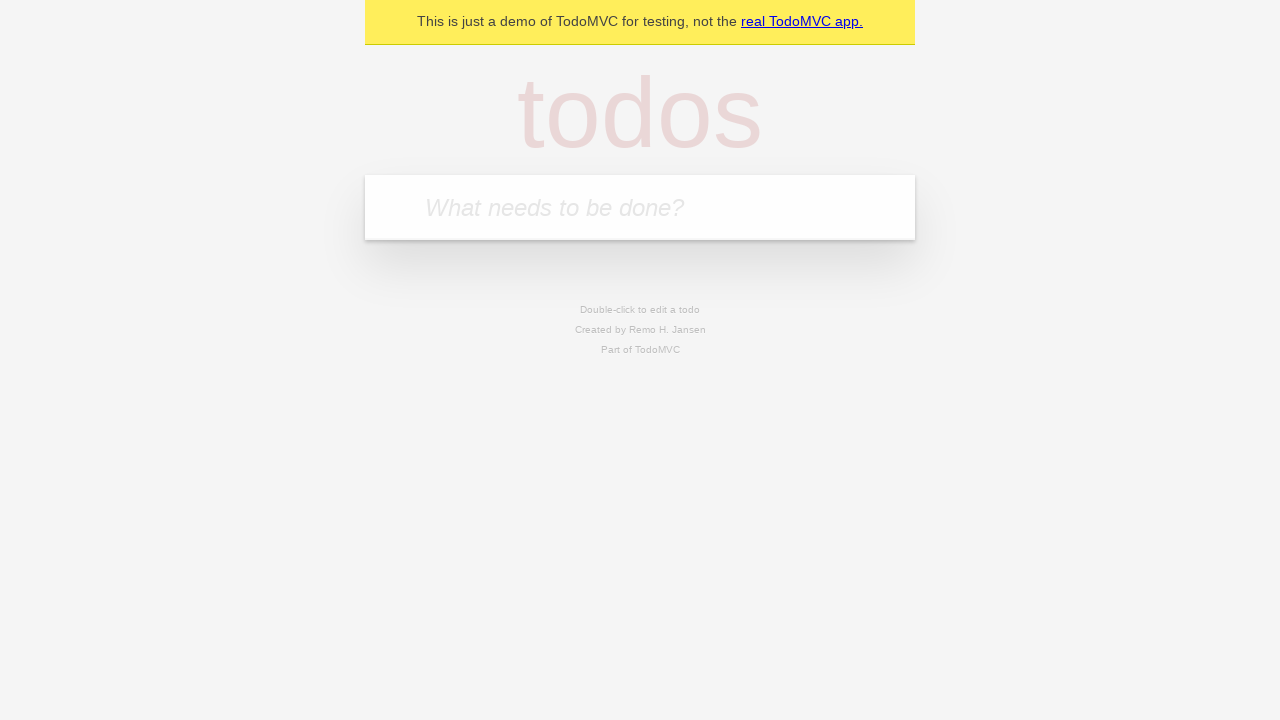

Filled todo input with 'buy some cheese' on internal:attr=[placeholder="What needs to be done?"i]
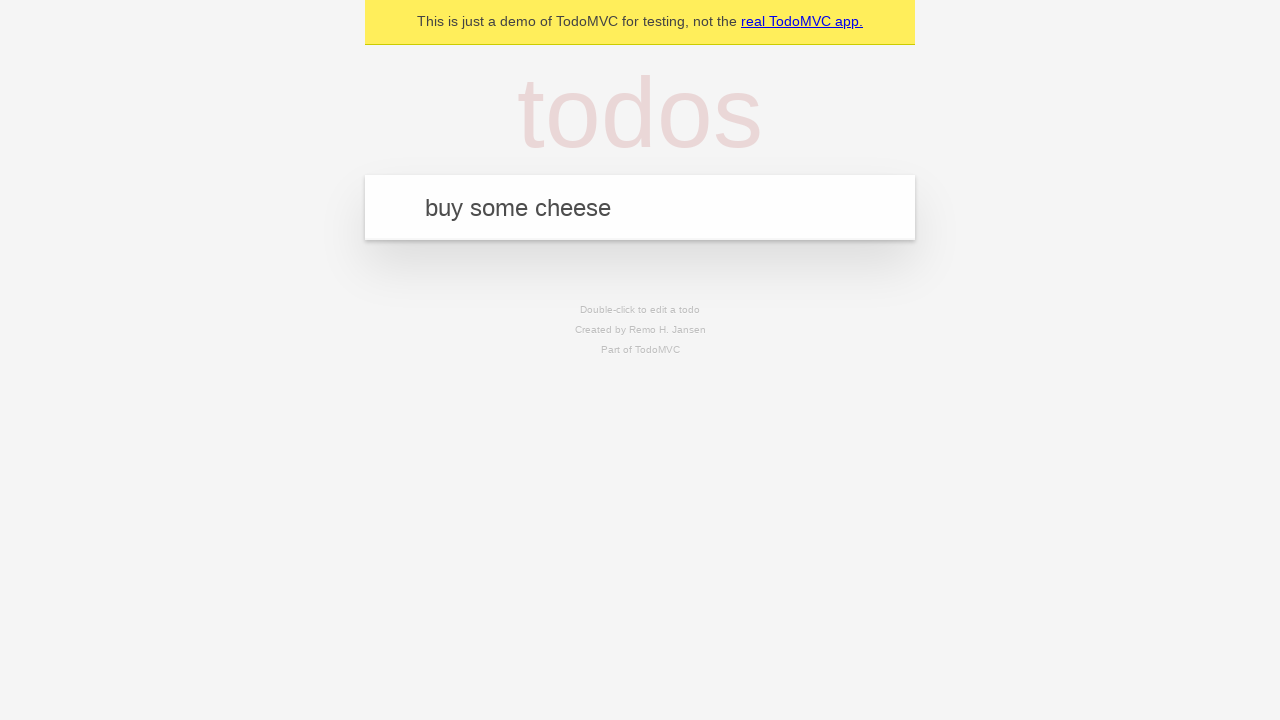

Pressed Enter to create first todo item on internal:attr=[placeholder="What needs to be done?"i]
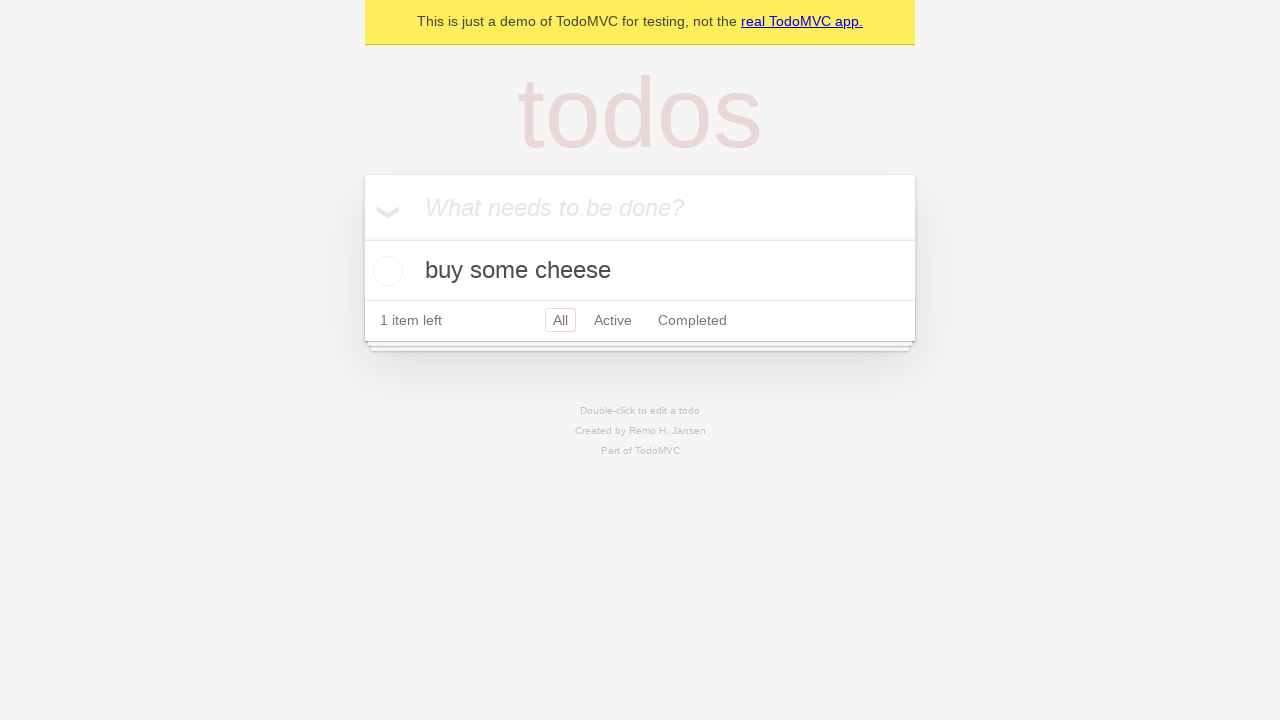

Filled todo input with 'feed the cat' on internal:attr=[placeholder="What needs to be done?"i]
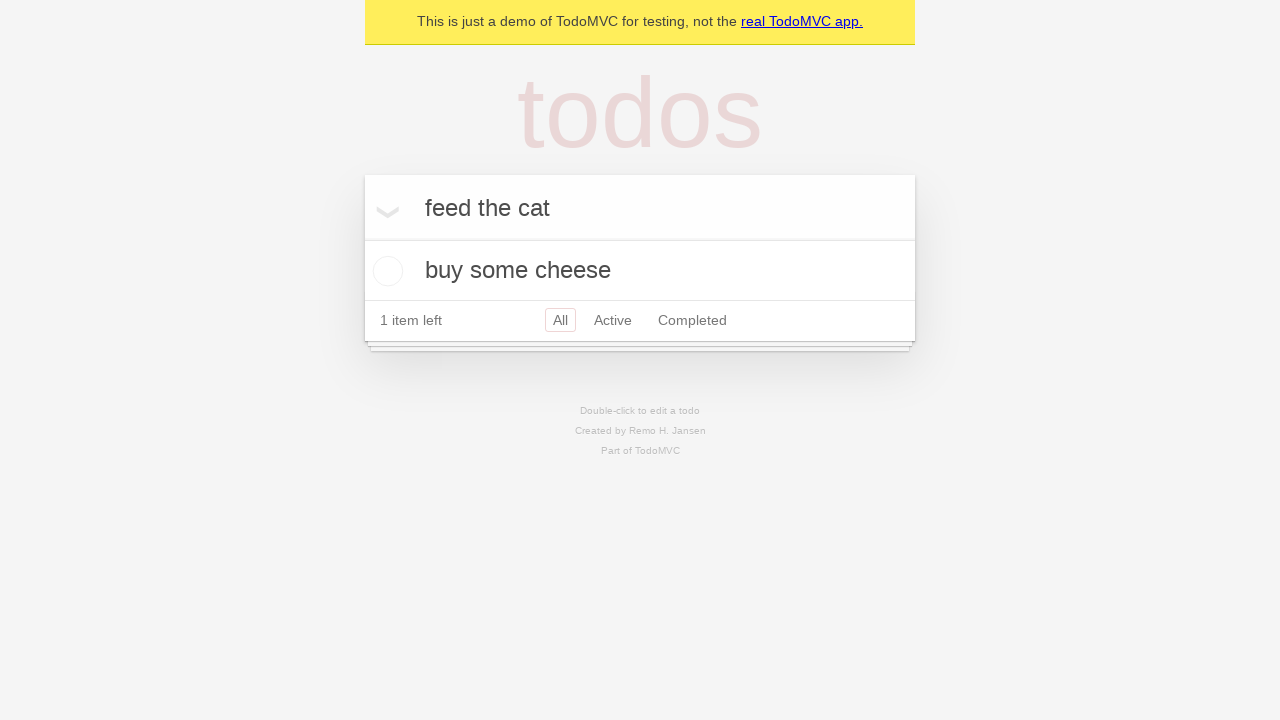

Pressed Enter to create second todo item on internal:attr=[placeholder="What needs to be done?"i]
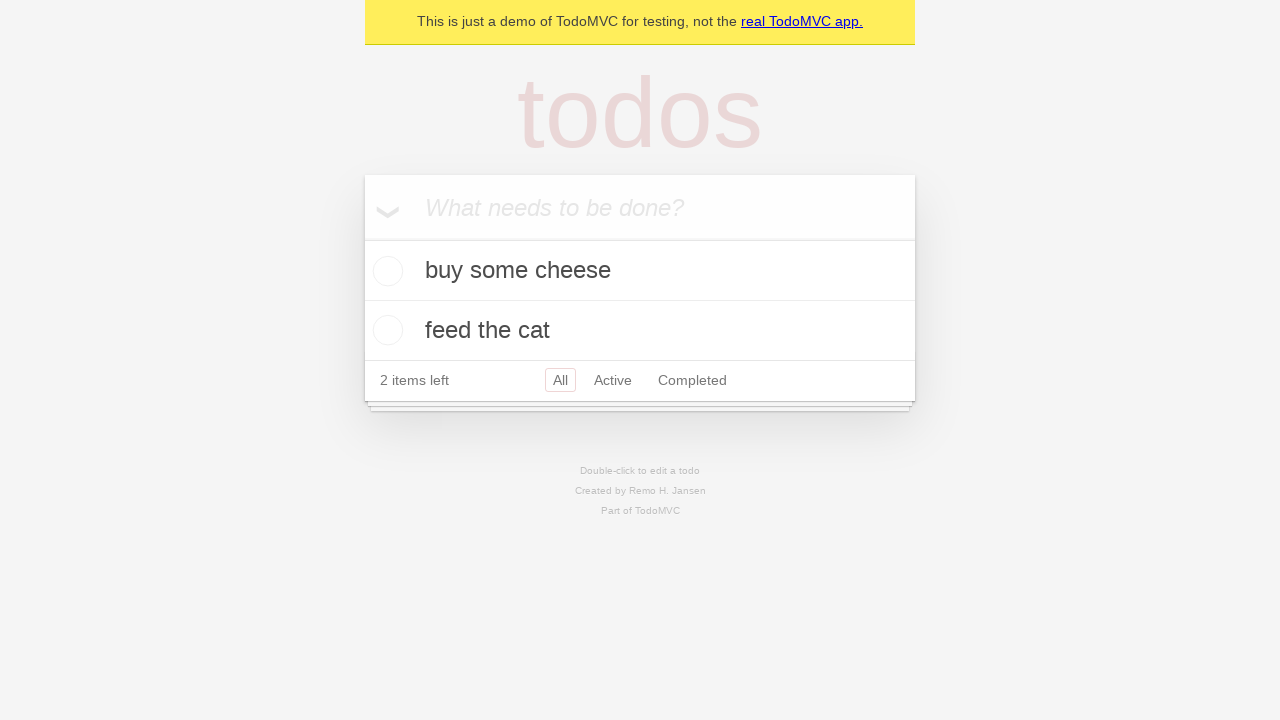

Filled todo input with 'book a doctors appointment' on internal:attr=[placeholder="What needs to be done?"i]
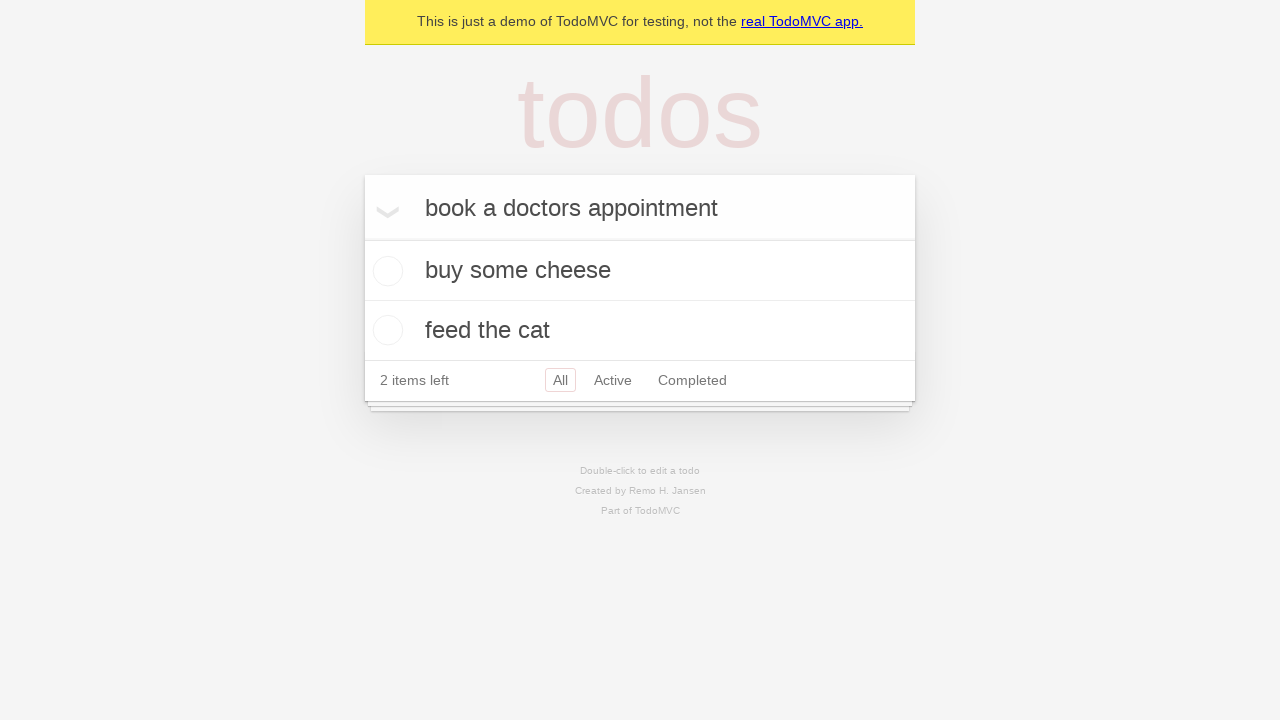

Pressed Enter to create third todo item on internal:attr=[placeholder="What needs to be done?"i]
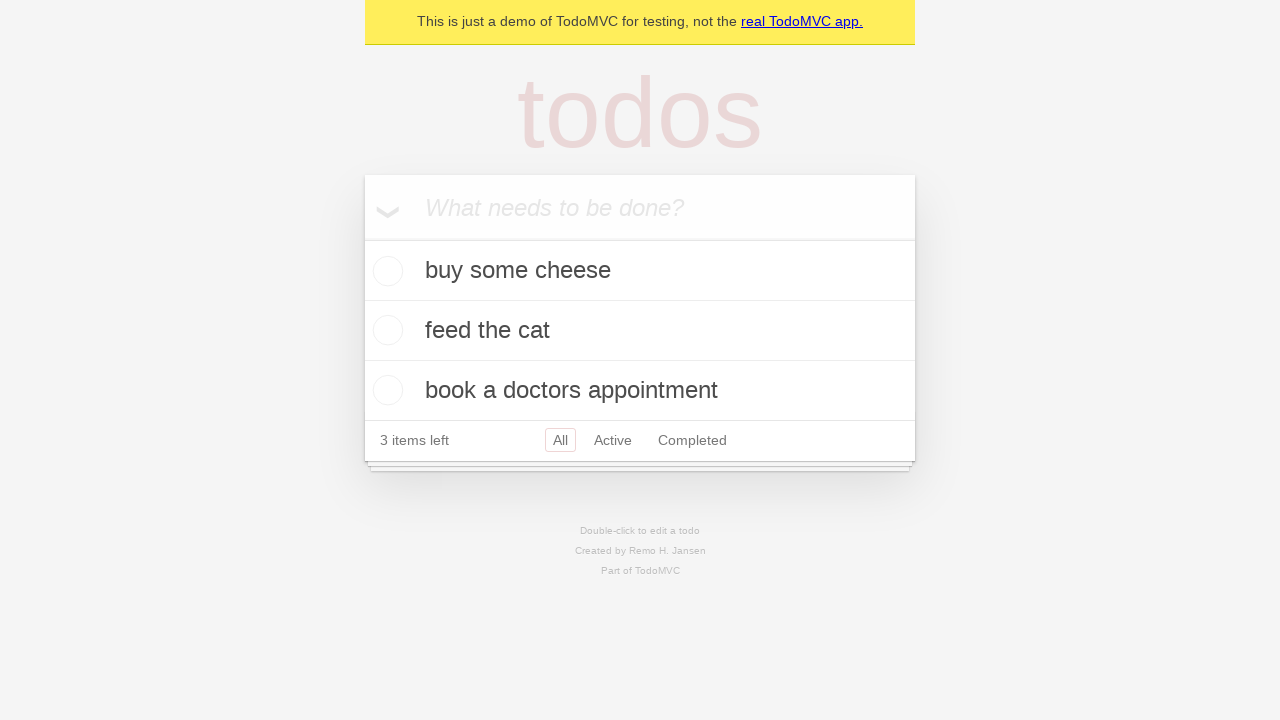

Waited for all three todo items to load
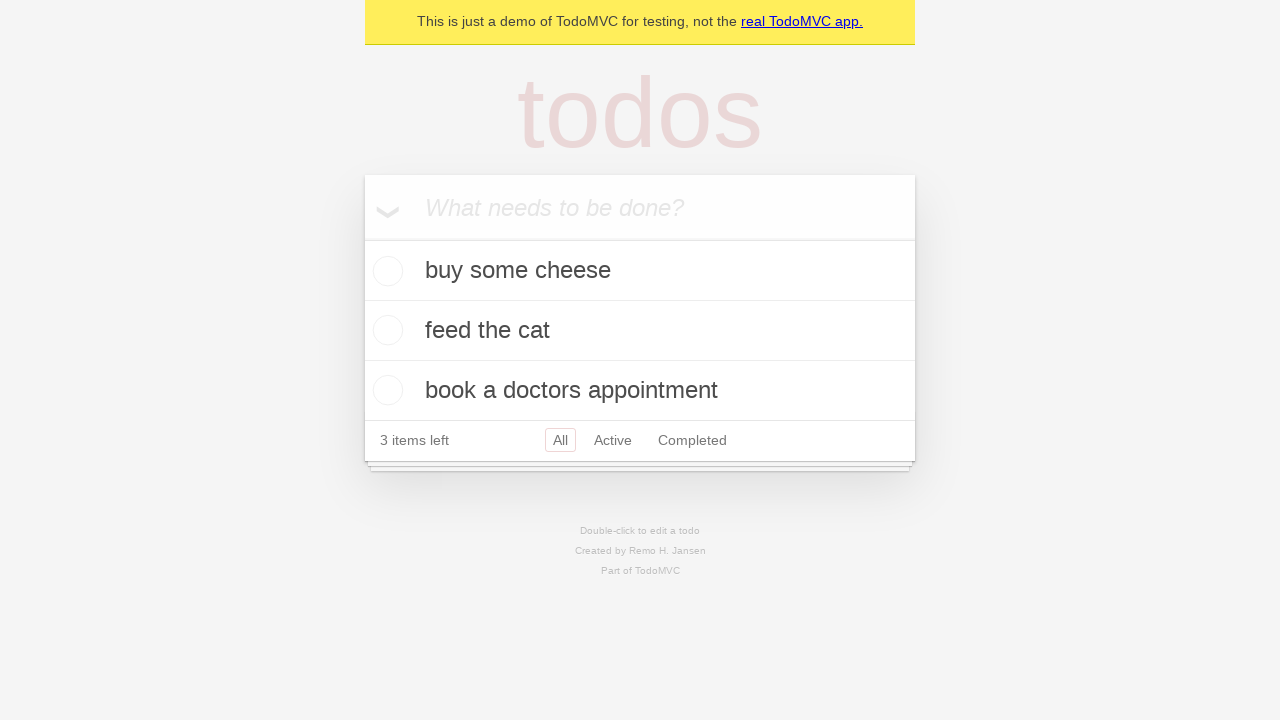

Checked the second todo item ('feed the cat') at (385, 330) on [data-testid='todo-item'] >> nth=1 >> internal:role=checkbox
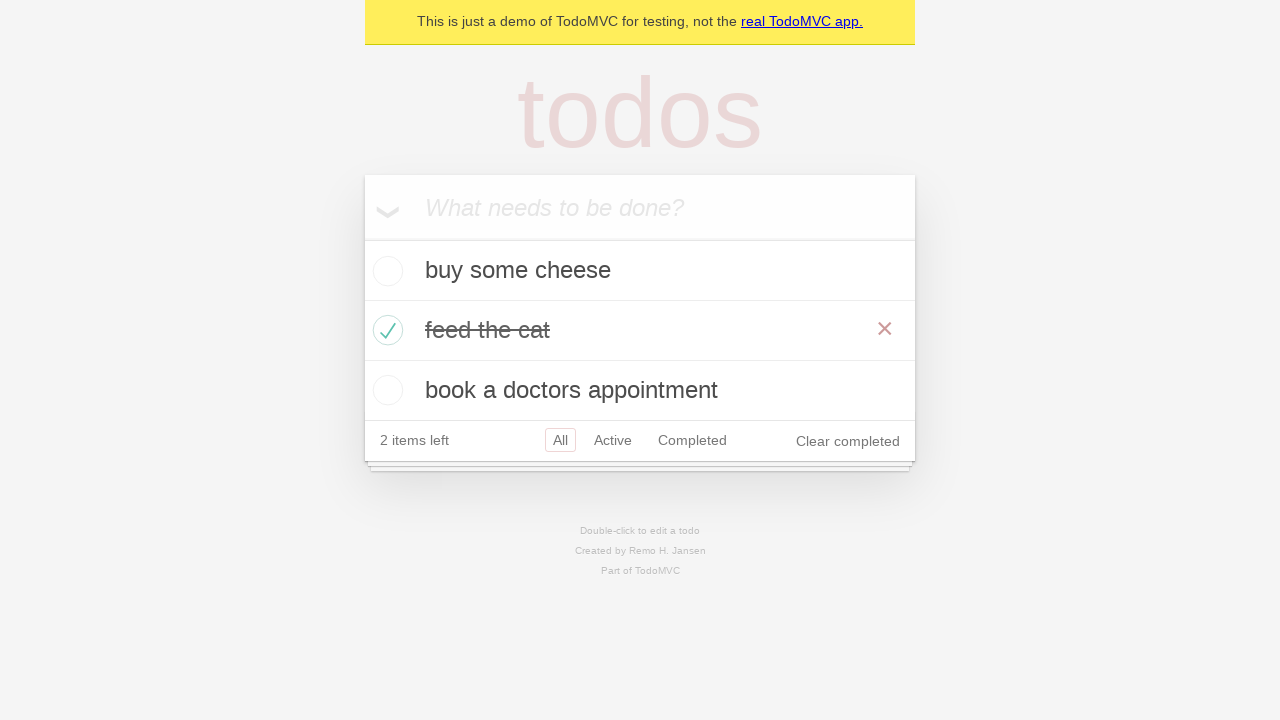

Clicked 'Active' filter to show only active items at (613, 440) on internal:role=link[name="Active"i]
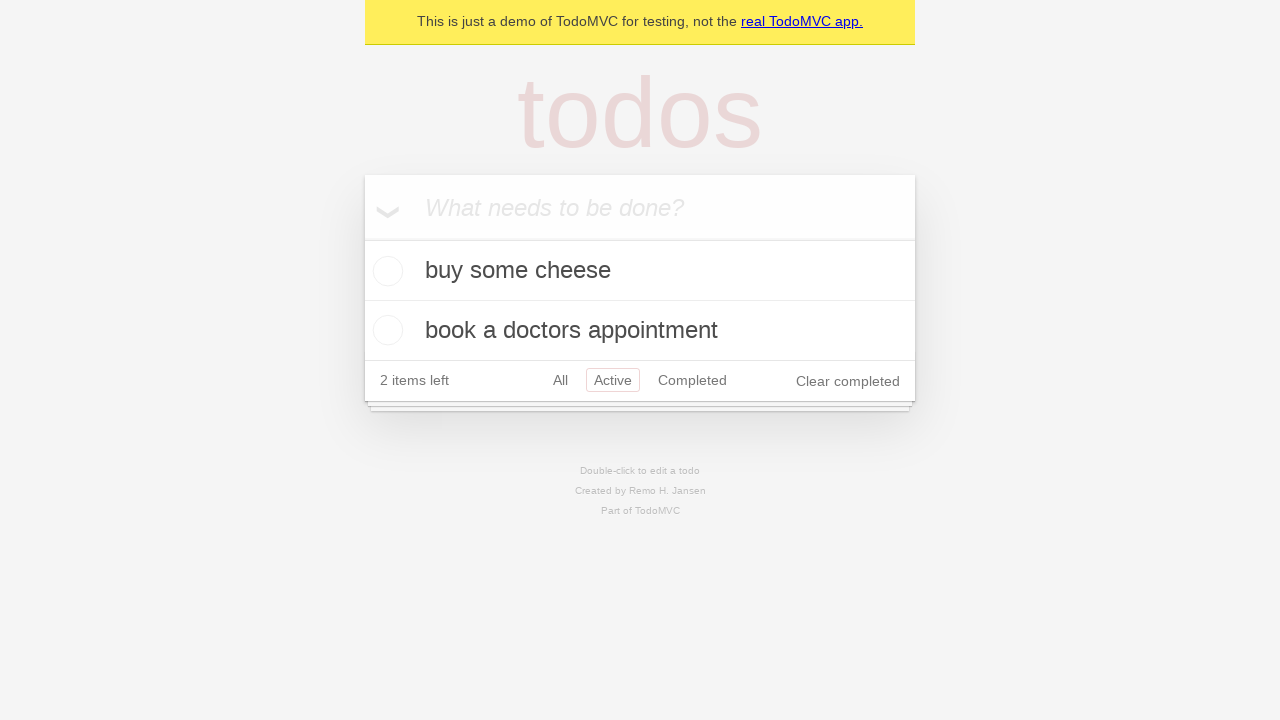

Clicked 'Completed' filter to show only completed items at (692, 380) on internal:role=link[name="Completed"i]
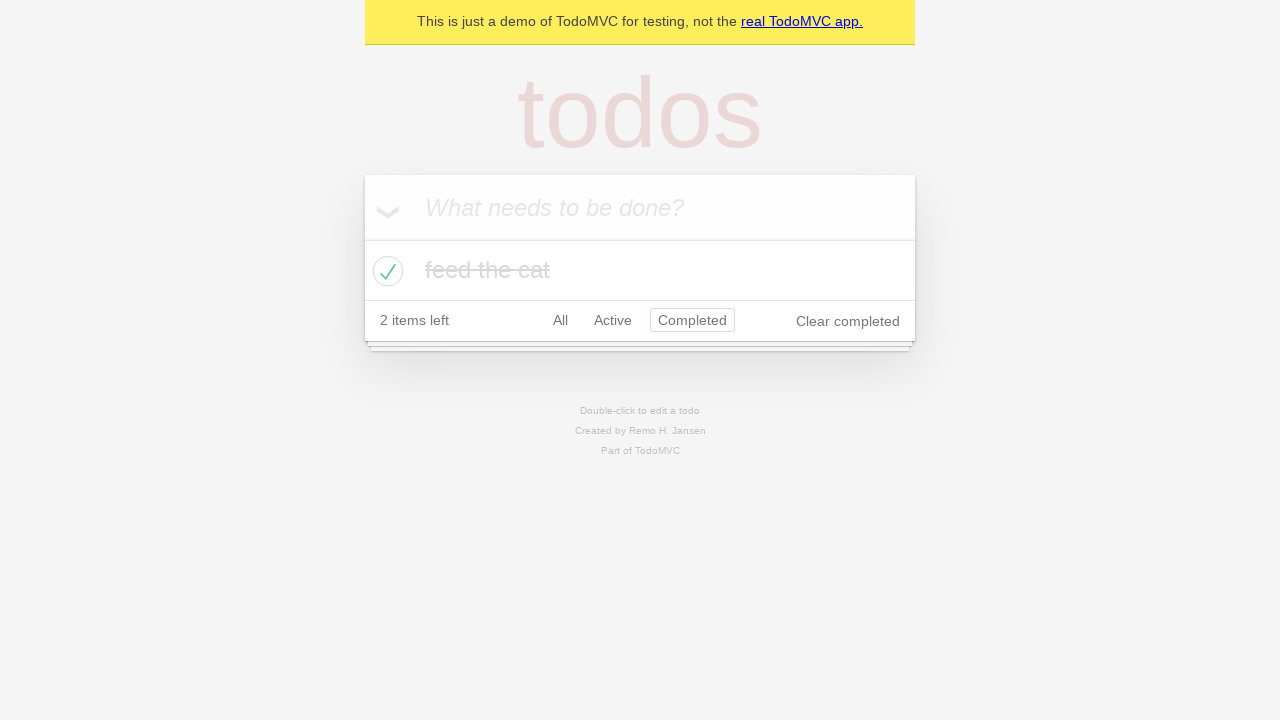

Clicked 'All' filter to display all todo items at (560, 320) on internal:role=link[name="All"i]
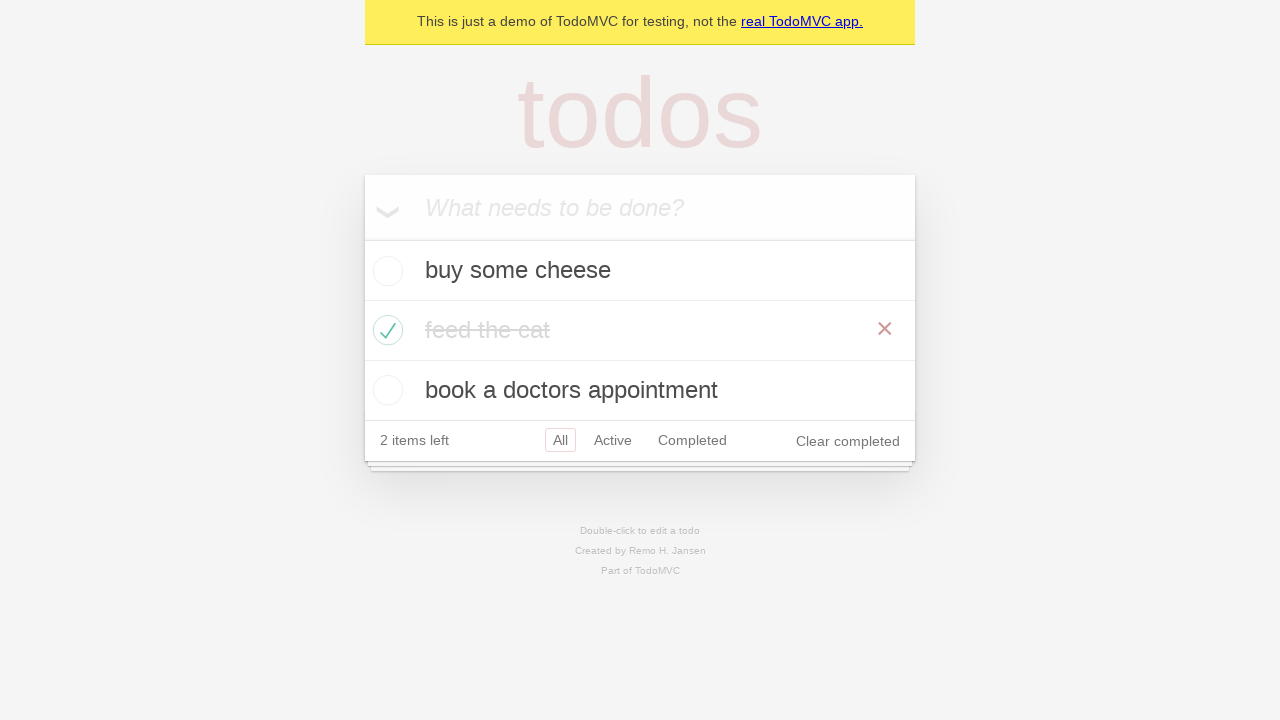

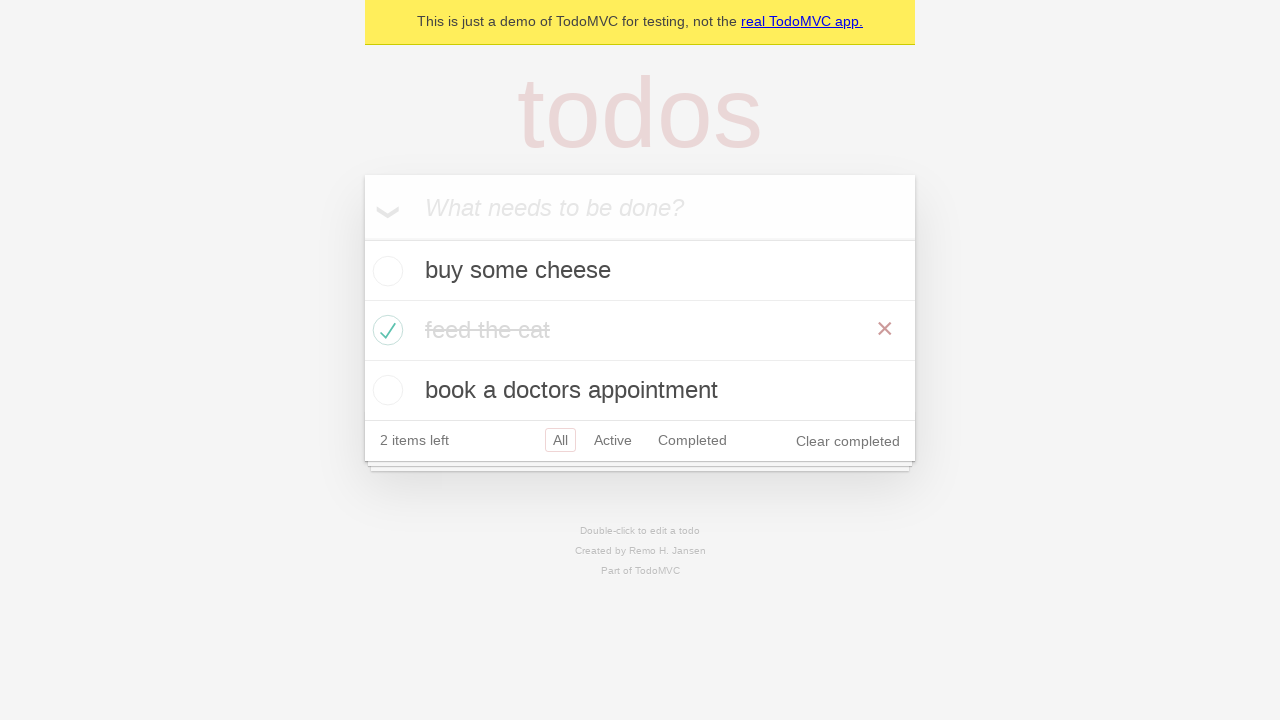